Tests window handling functionality by clicking a button to open a new window and switching between windows

Starting URL: https://www.hyrtutorials.com/p/window-handles-practice.html

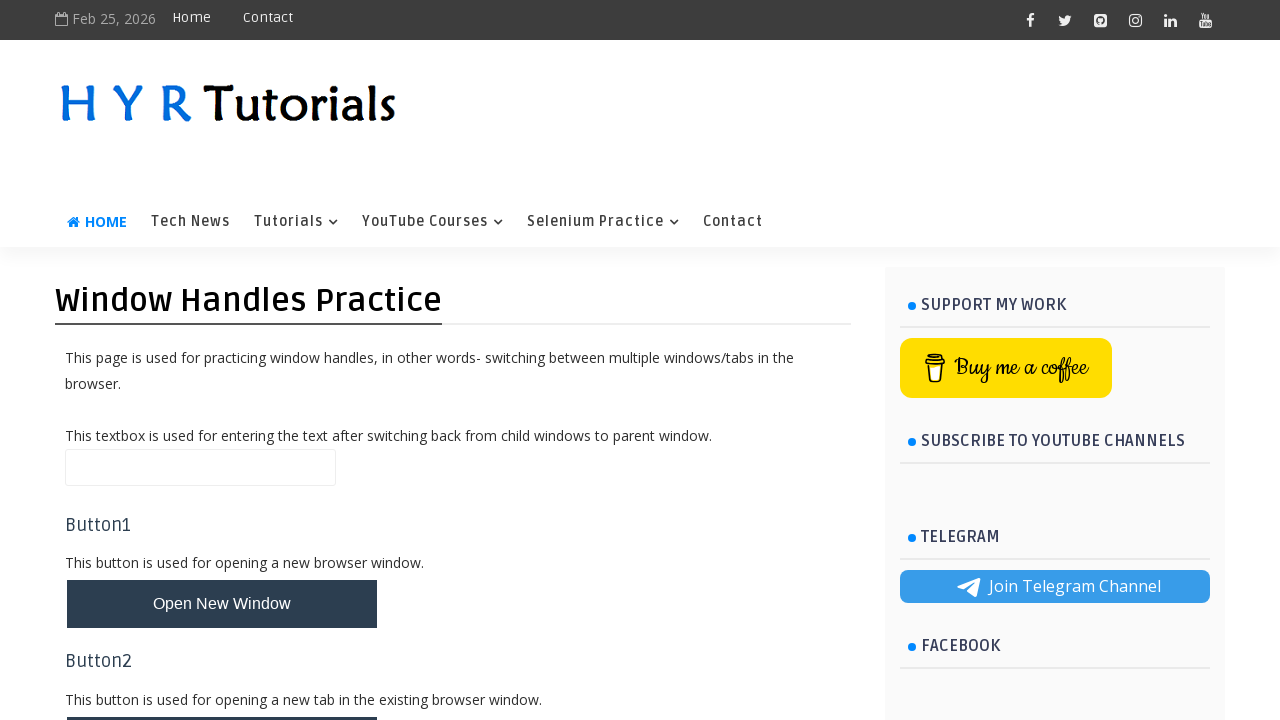

Clicked button to open new window at (222, 604) on xpath=//*[@id='newWindowBtn']
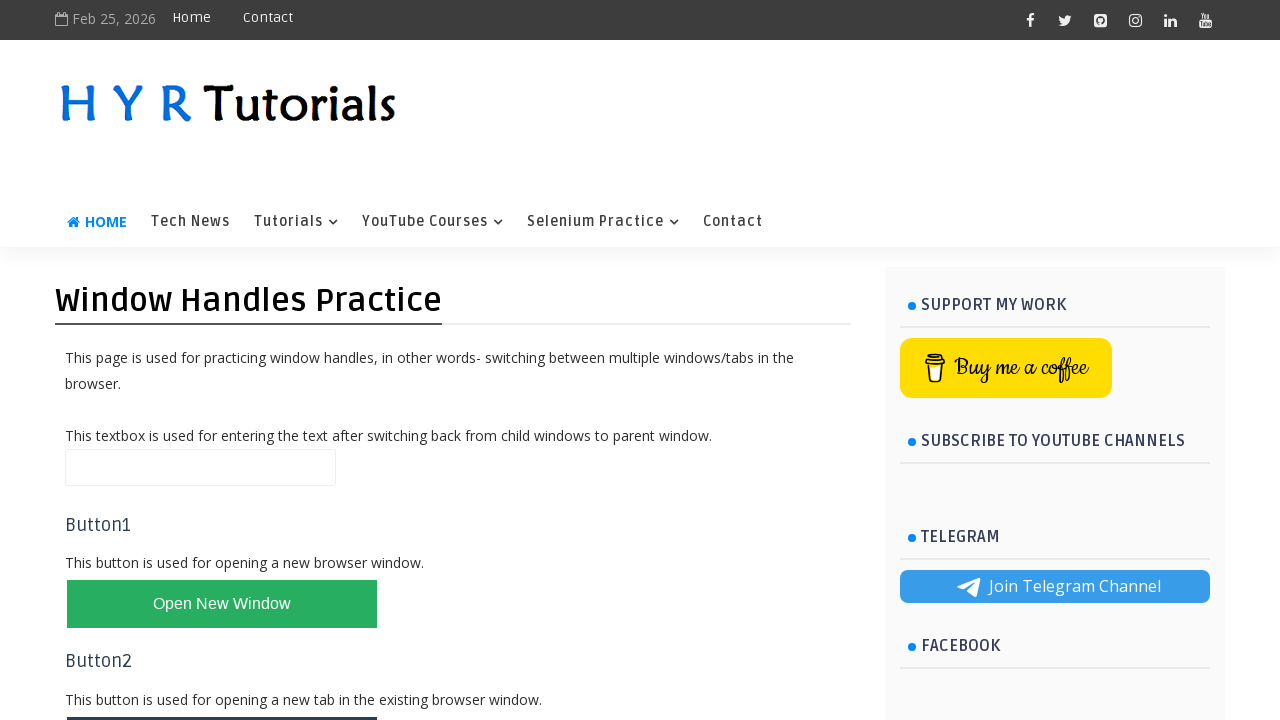

New window opened and captured
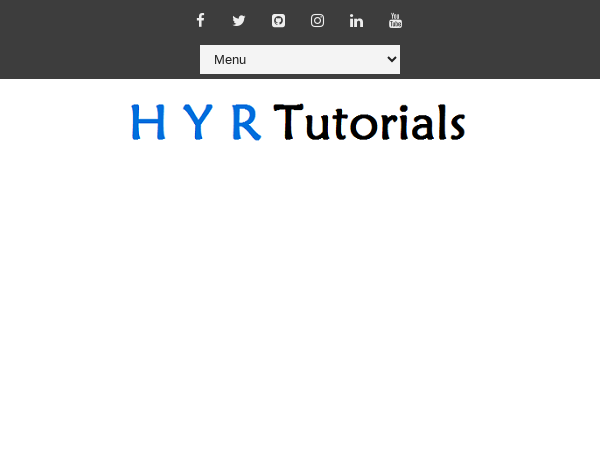

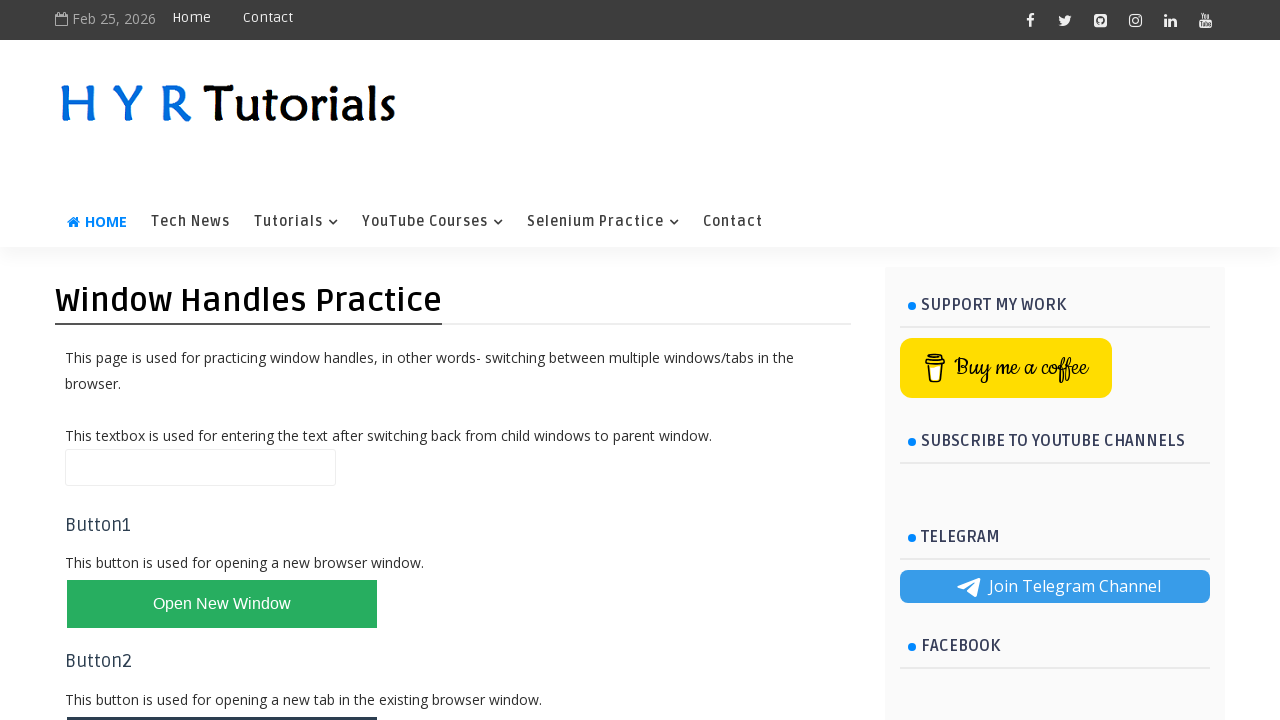